Navigates to DraftKings NFL Super Bowl futures odds page and verifies that the betting odds content loads successfully.

Starting URL: https://sportsbook.draftkings.com/leagues/football/nfl?category=futures&subcategory=super-bowl

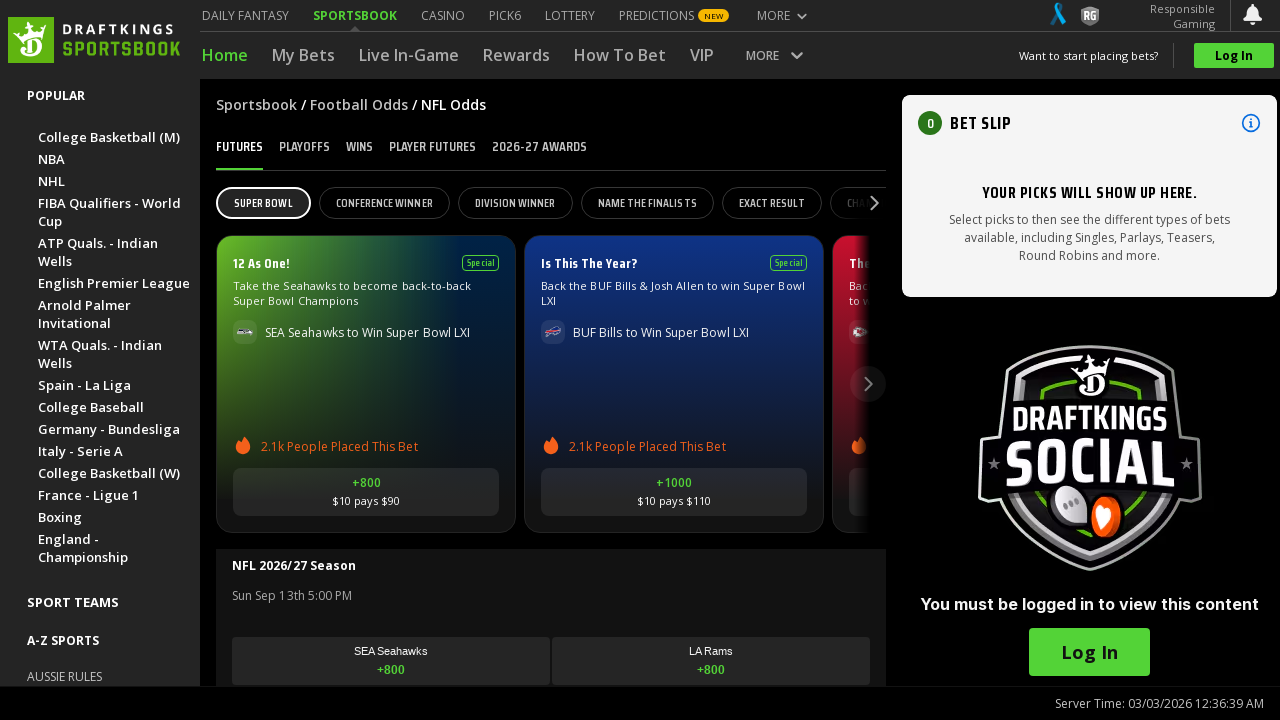

Navigated to DraftKings NFL Super Bowl futures odds page
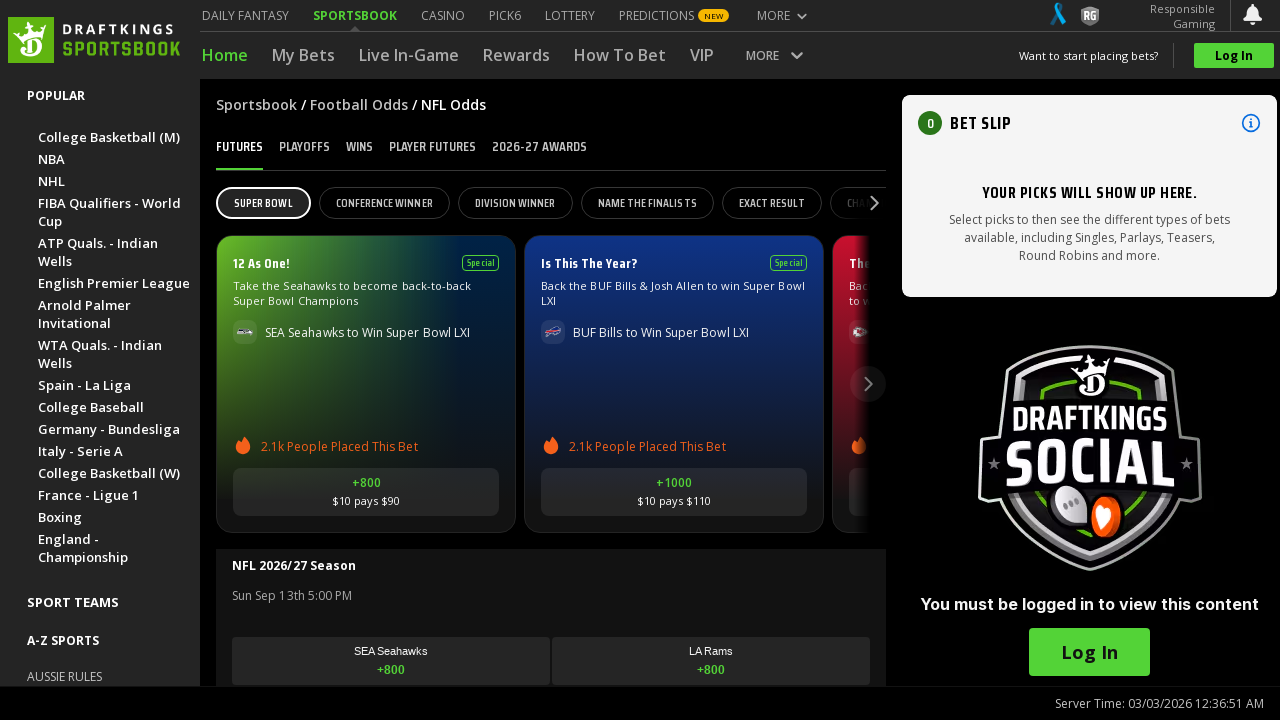

Waited for team names to appear on the market board
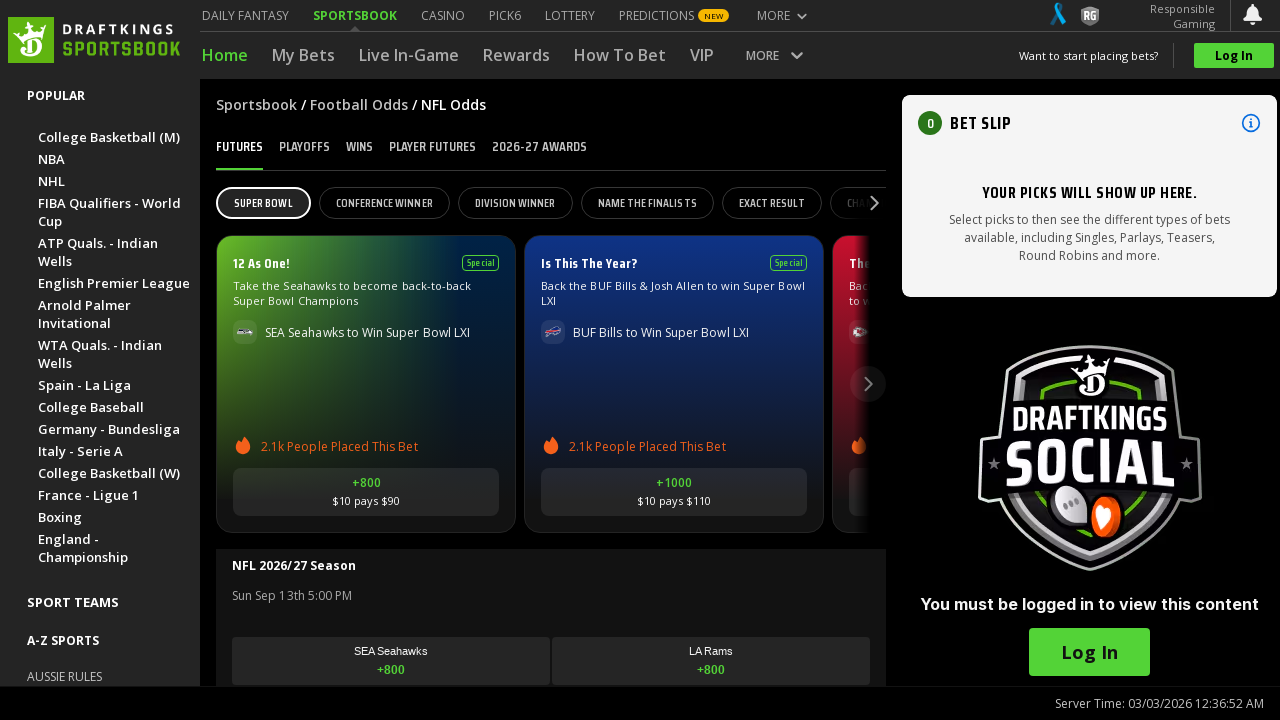

Waited for odds values to appear on the market board
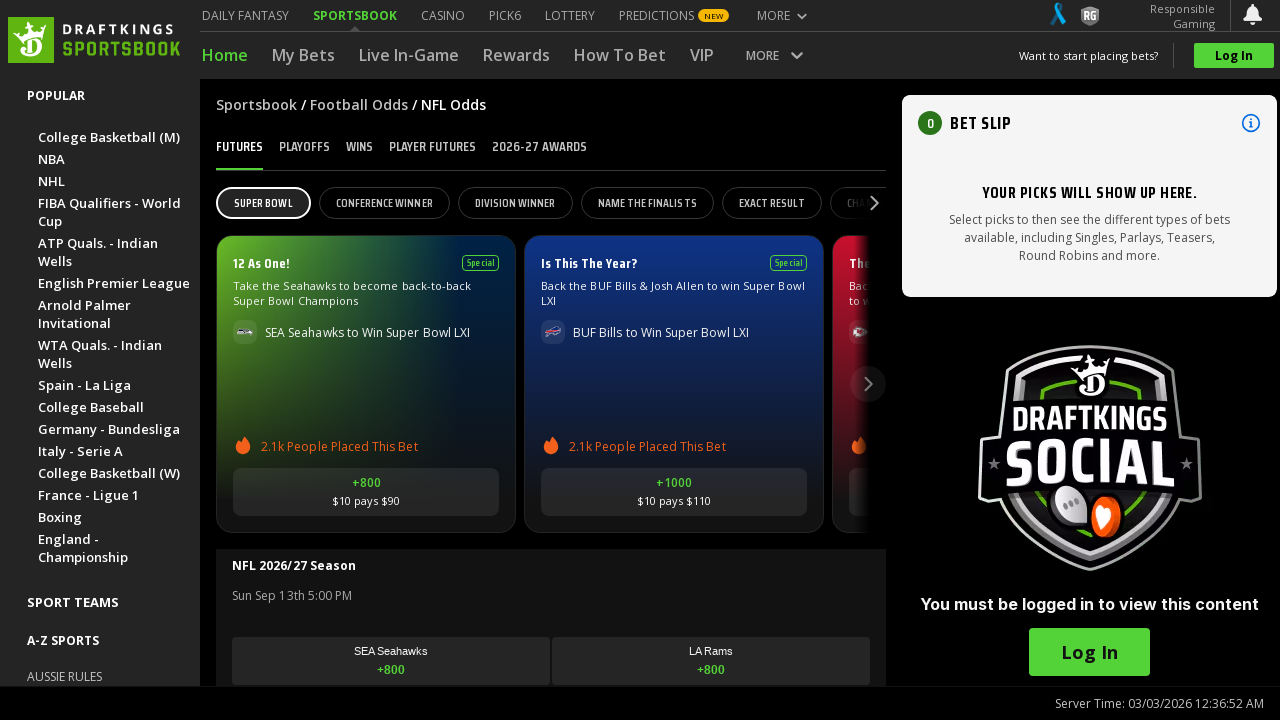

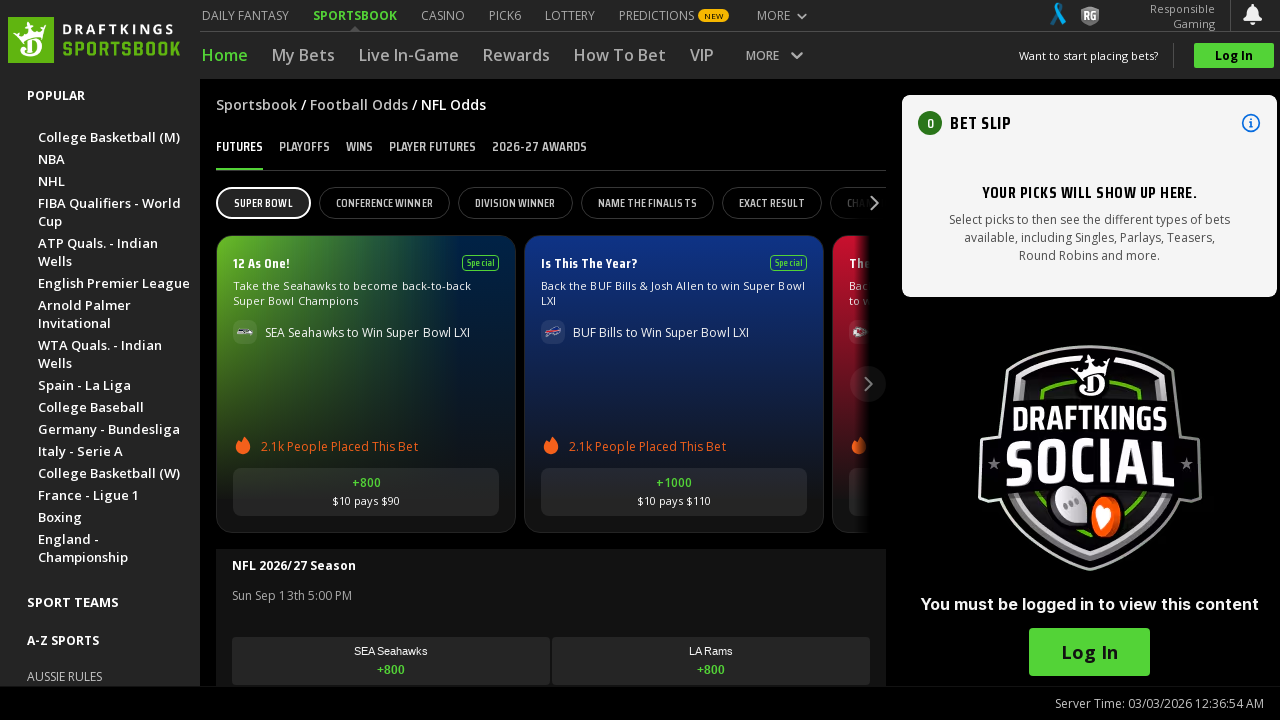